Tests right-click context menu functionality by right-clicking on a dropdown element and verifying the context menu appears

Starting URL: https://bonigarcia.dev/selenium-webdriver-java/dropdown-menu.html

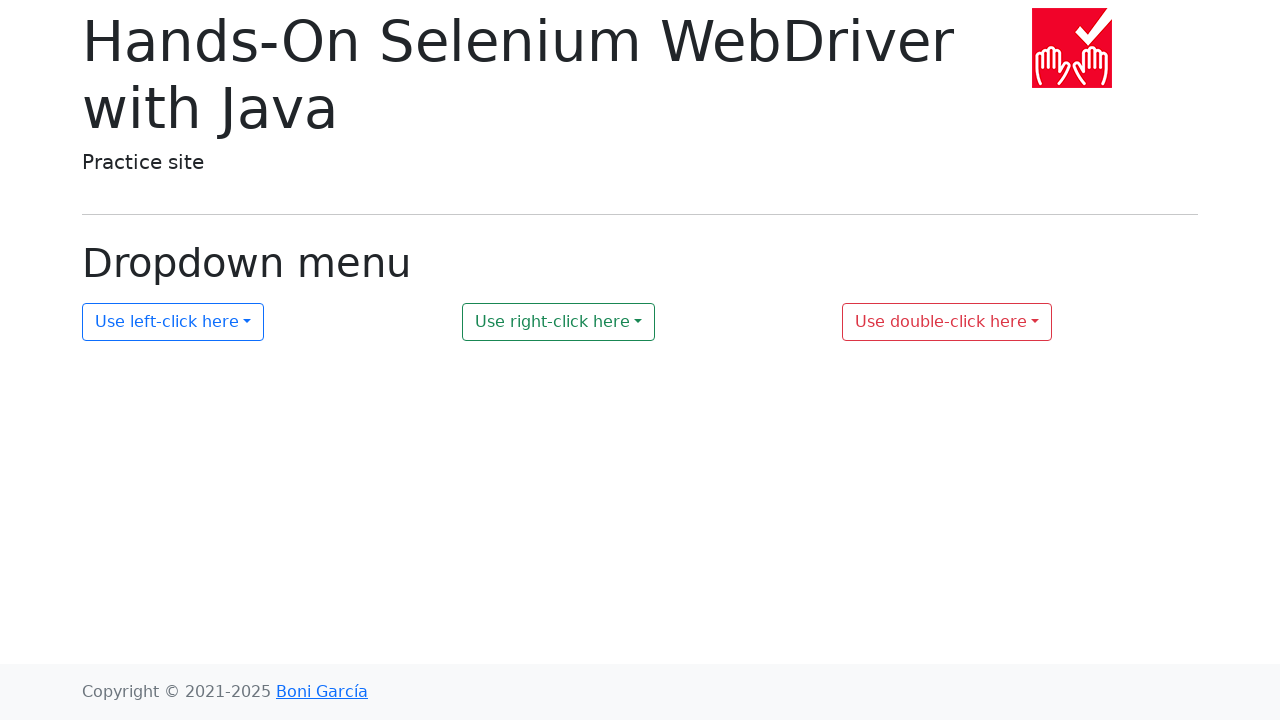

Right-clicked on dropdown element #my-dropdown-2 at (559, 322) on #my-dropdown-2
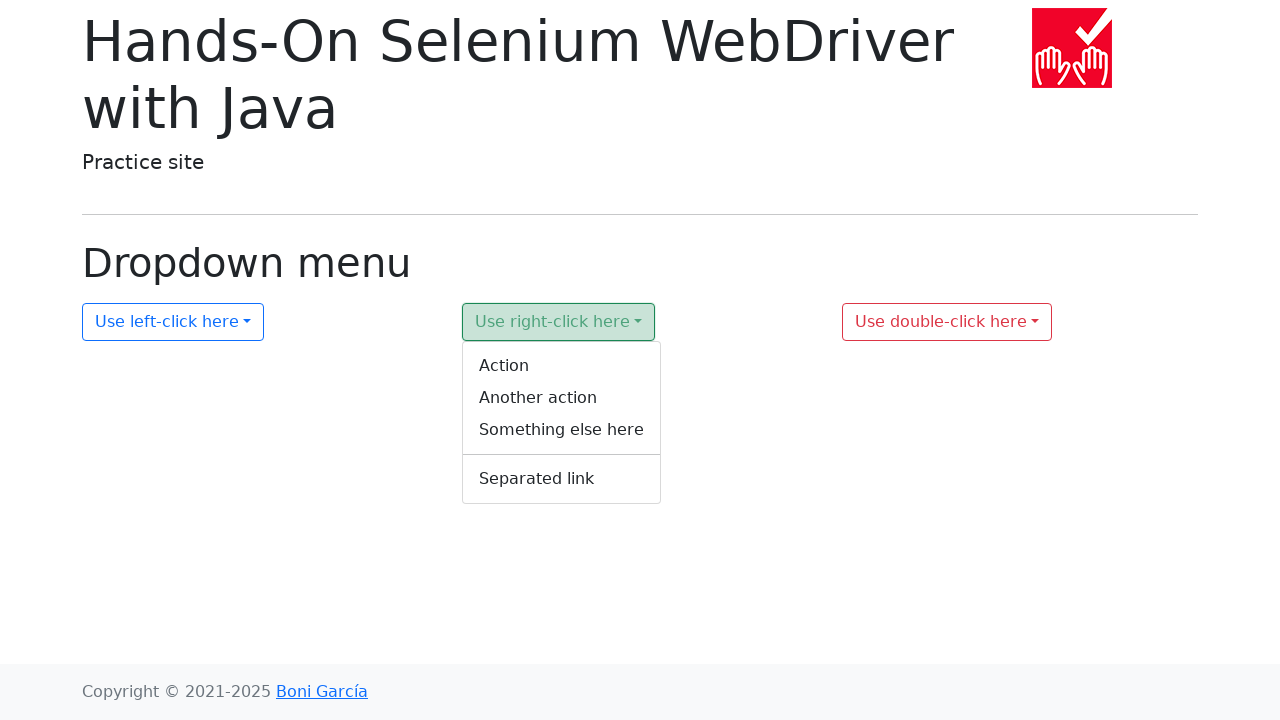

Context menu #context-menu-2 appeared and is visible
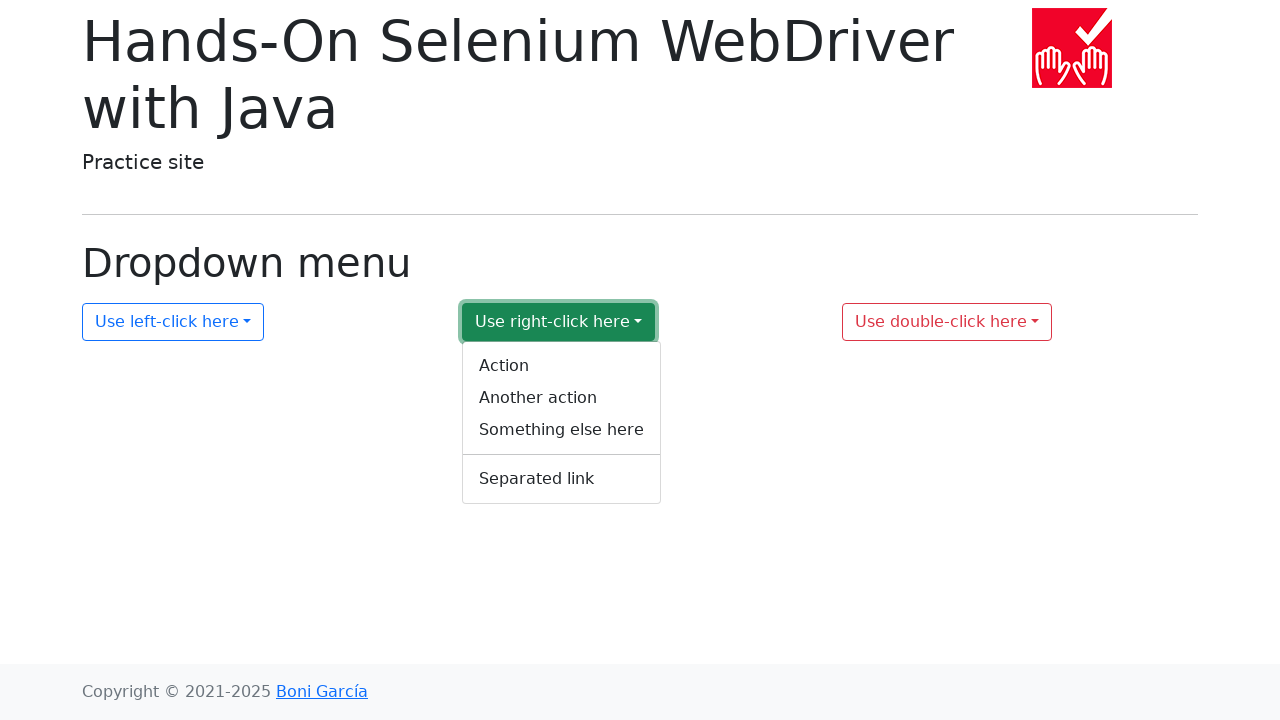

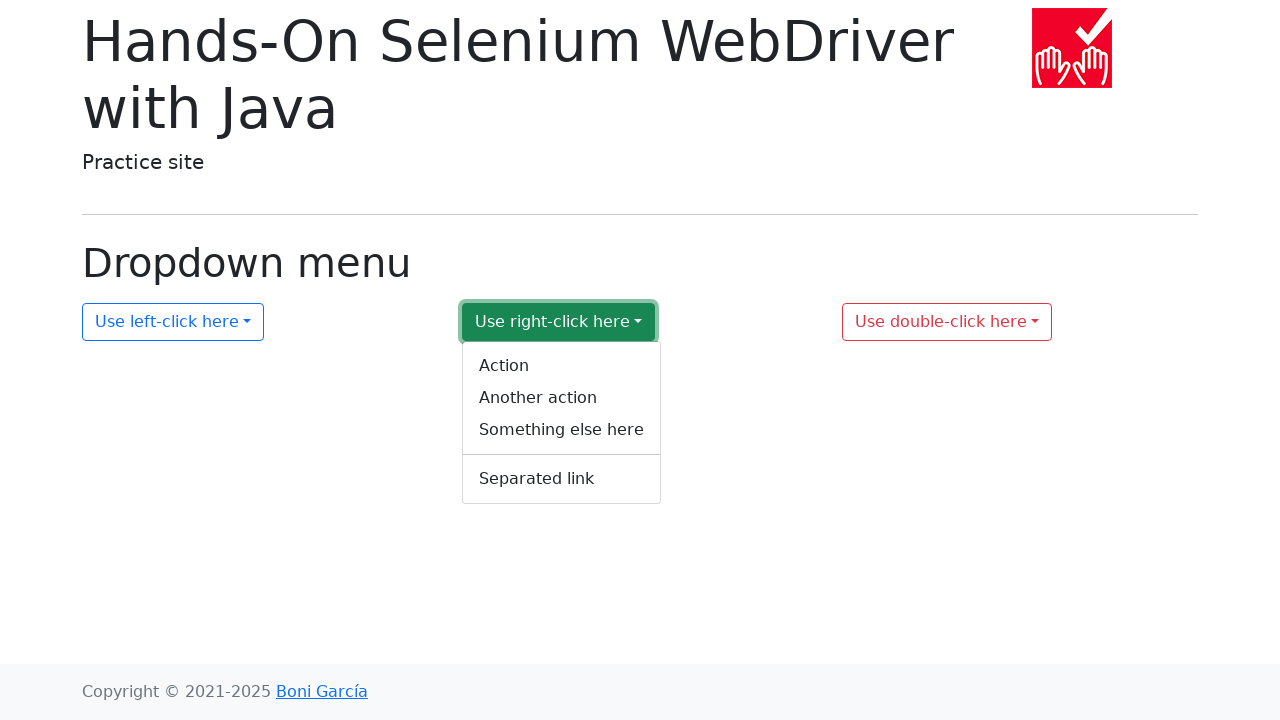